Tests hover functionality by hovering over multiple images to reveal hidden text elements

Starting URL: https://the-internet.herokuapp.com/

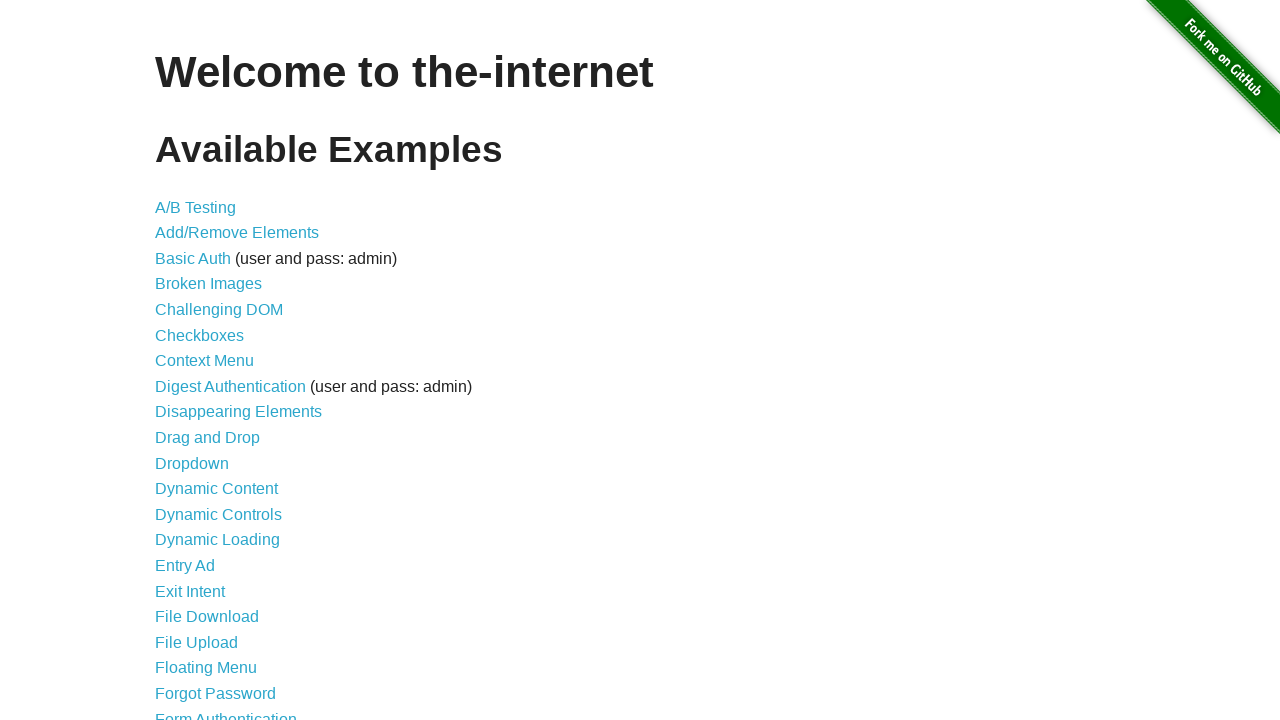

Clicked on Hovers link at (180, 360) on text=Hovers
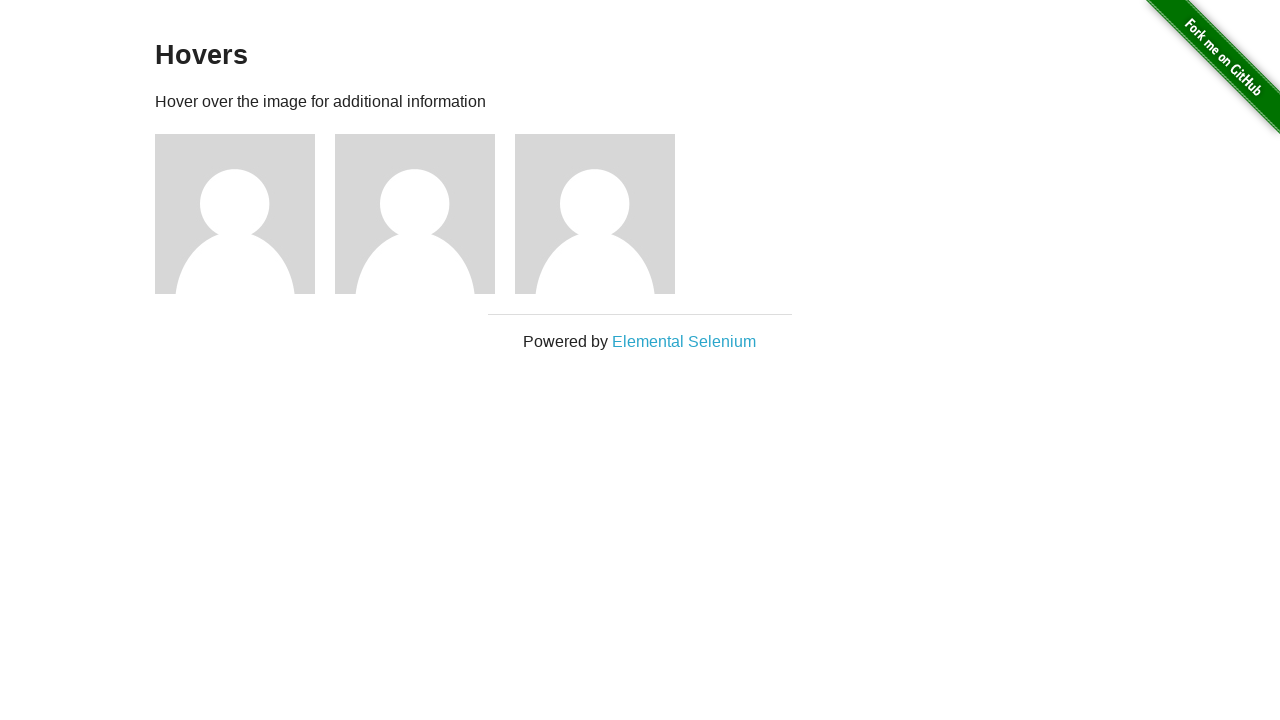

Retrieved all figure images from the page
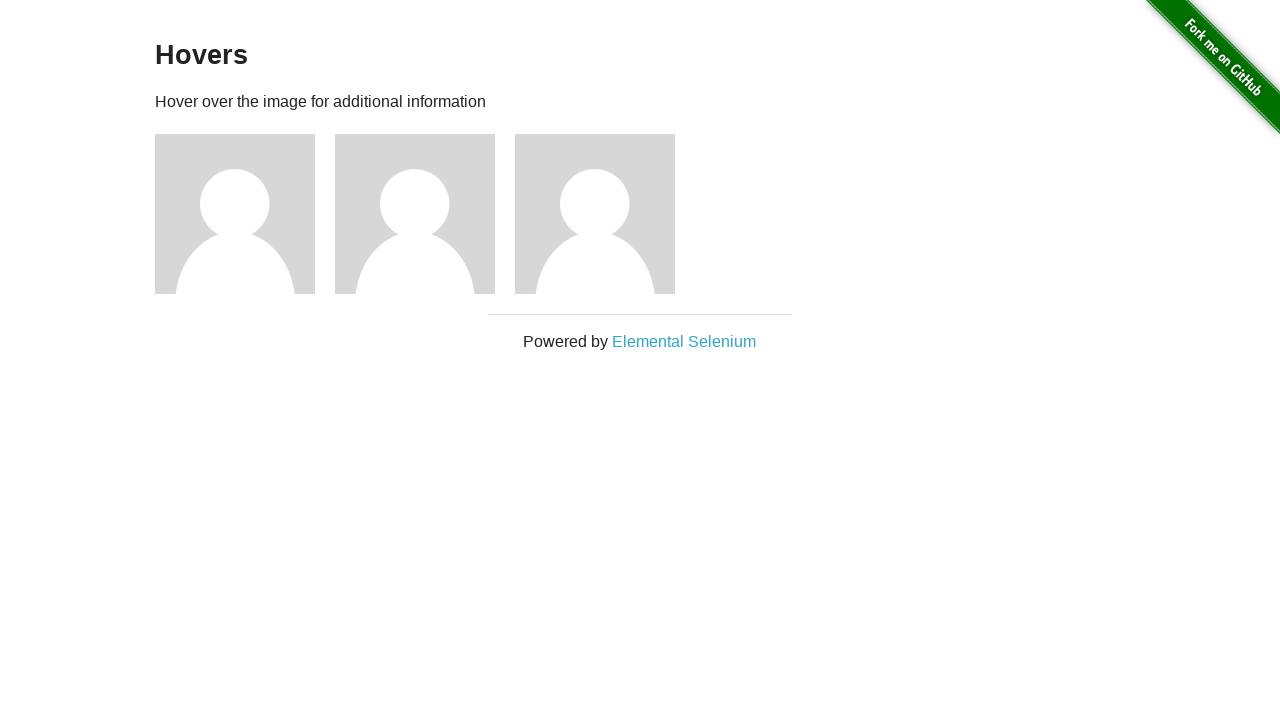

Hovered over an image to reveal hidden text element at (235, 214) on div.figure img >> nth=0
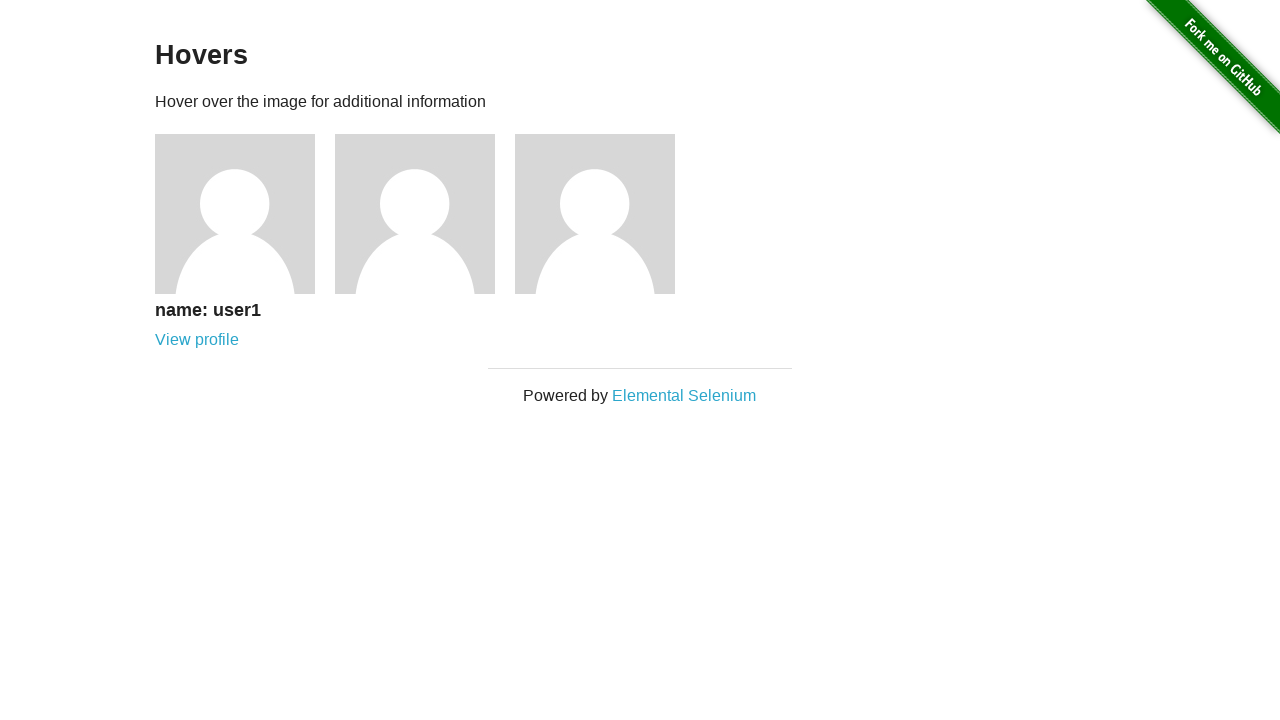

Hovered over an image to reveal hidden text element at (415, 214) on div.figure img >> nth=1
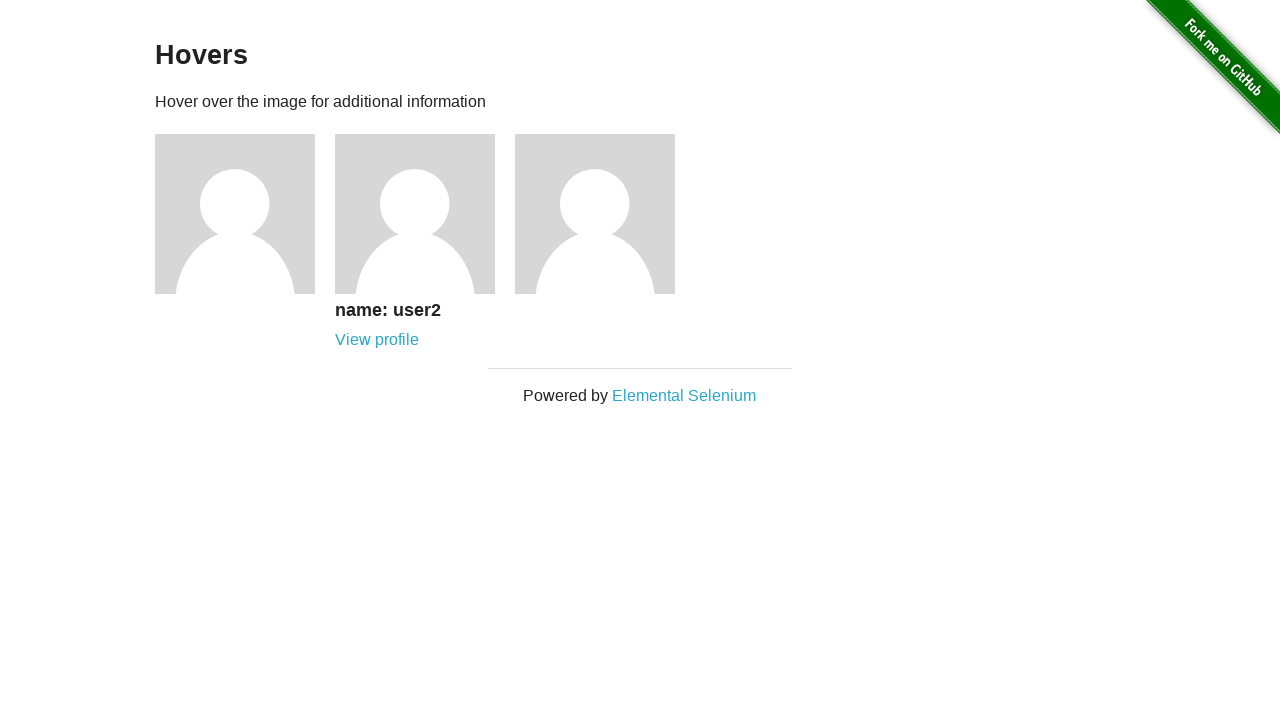

Hovered over an image to reveal hidden text element at (595, 214) on div.figure img >> nth=2
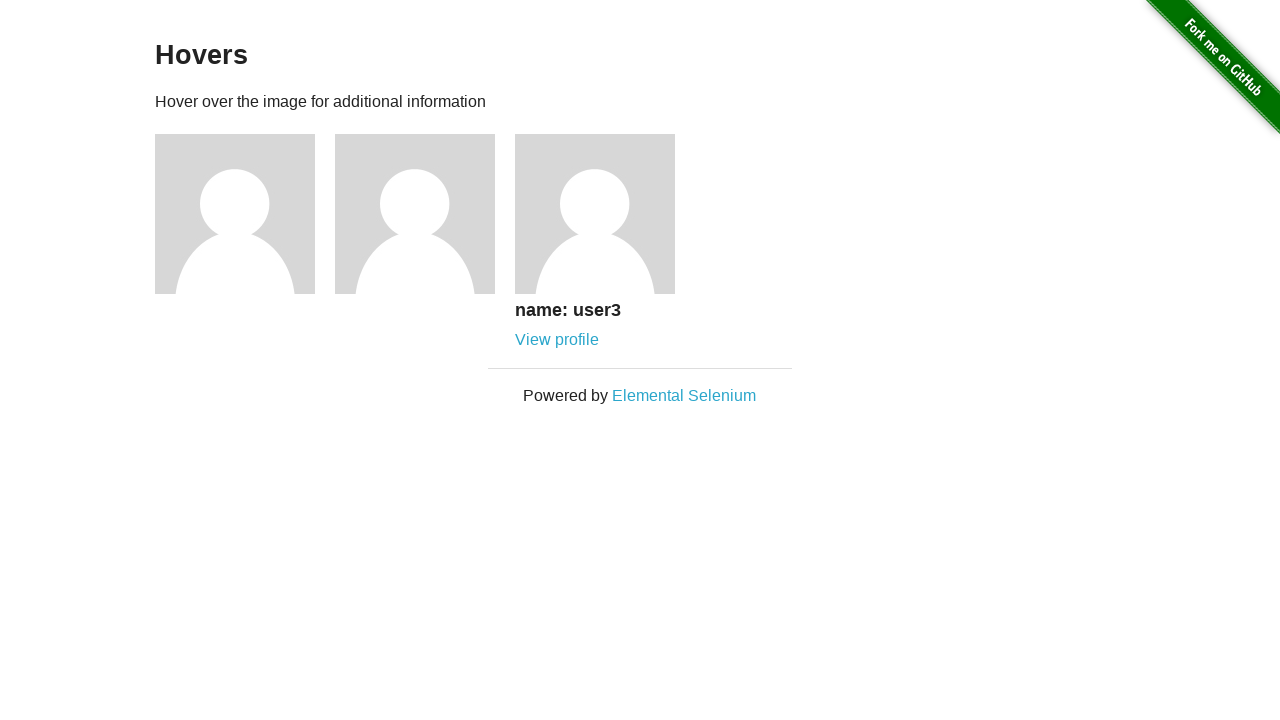

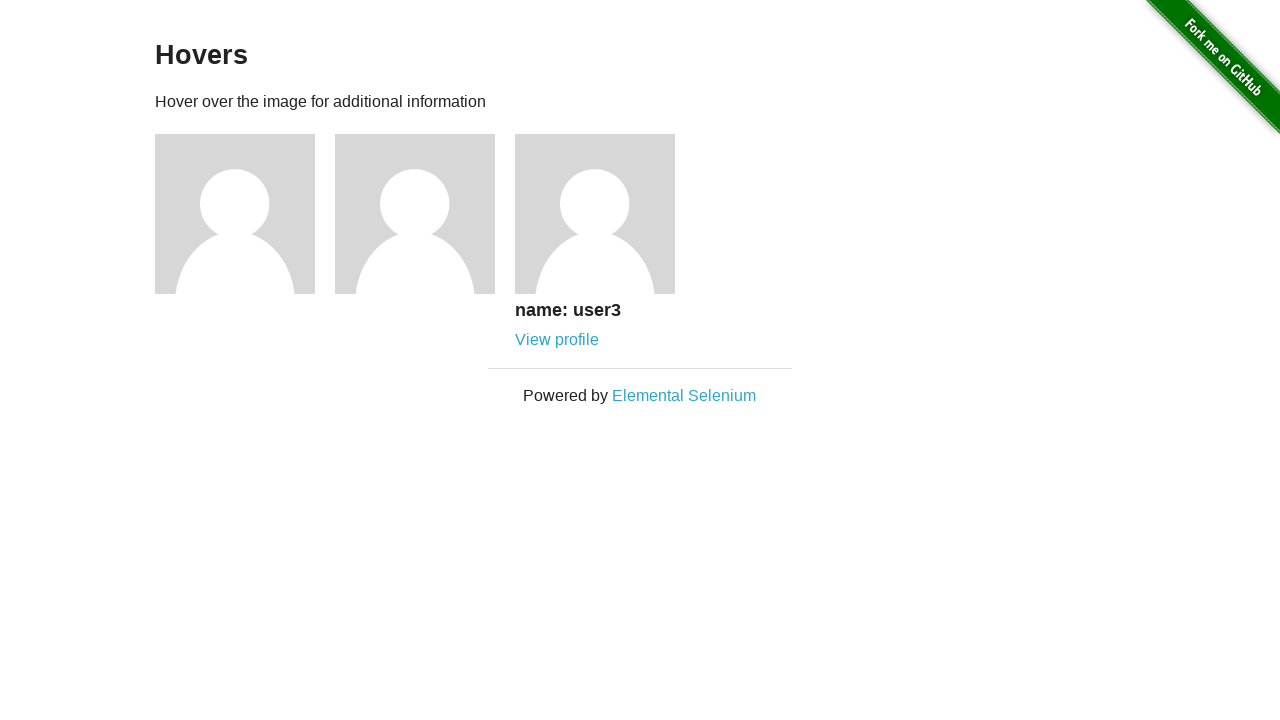